Tests dropdown selection functionality by selecting an option from a dropdown menu using visible text

Starting URL: https://www.leafground.com/select.xhtml

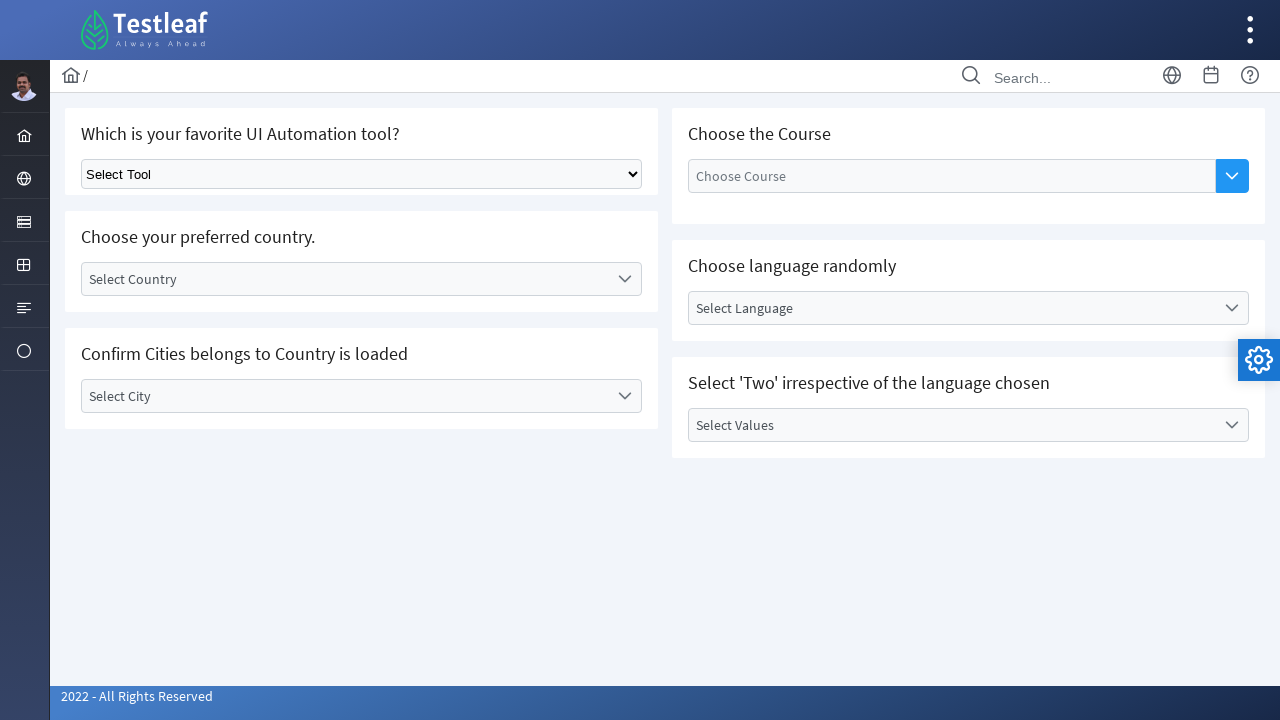

Waited for dropdown menu to load
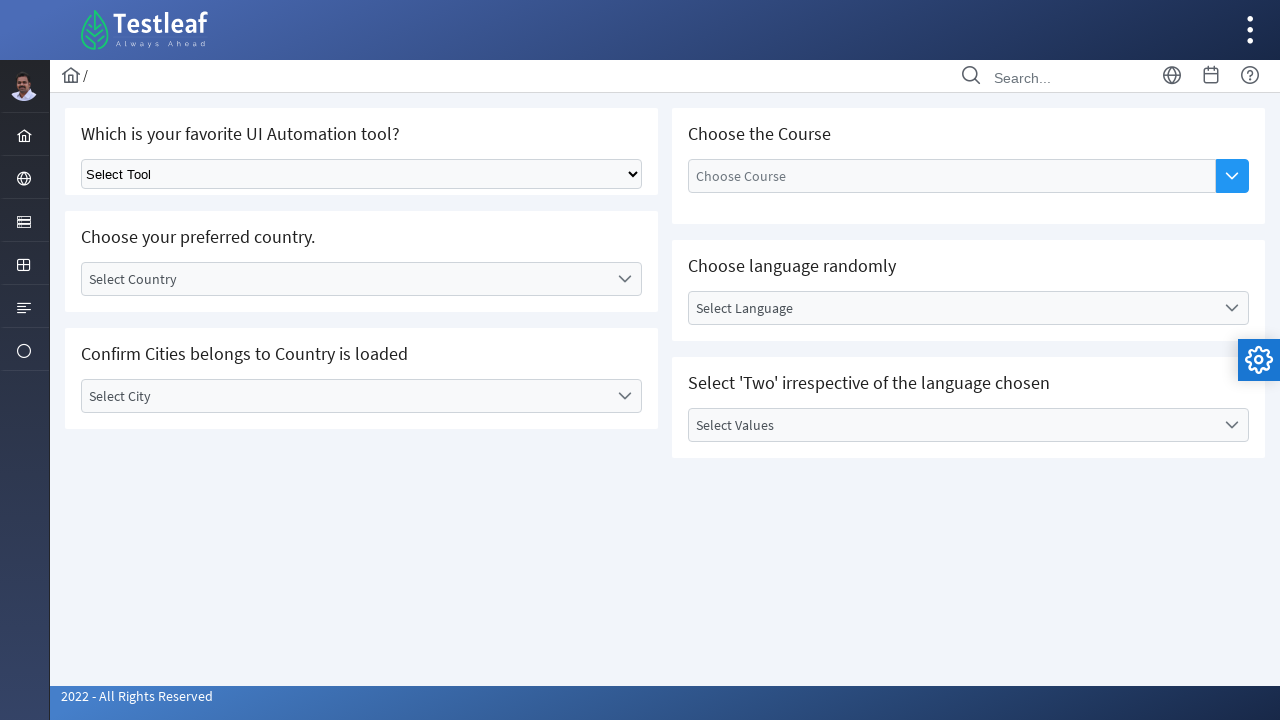

Selected 'Cypress' from dropdown menu on .ui-selectonemenu
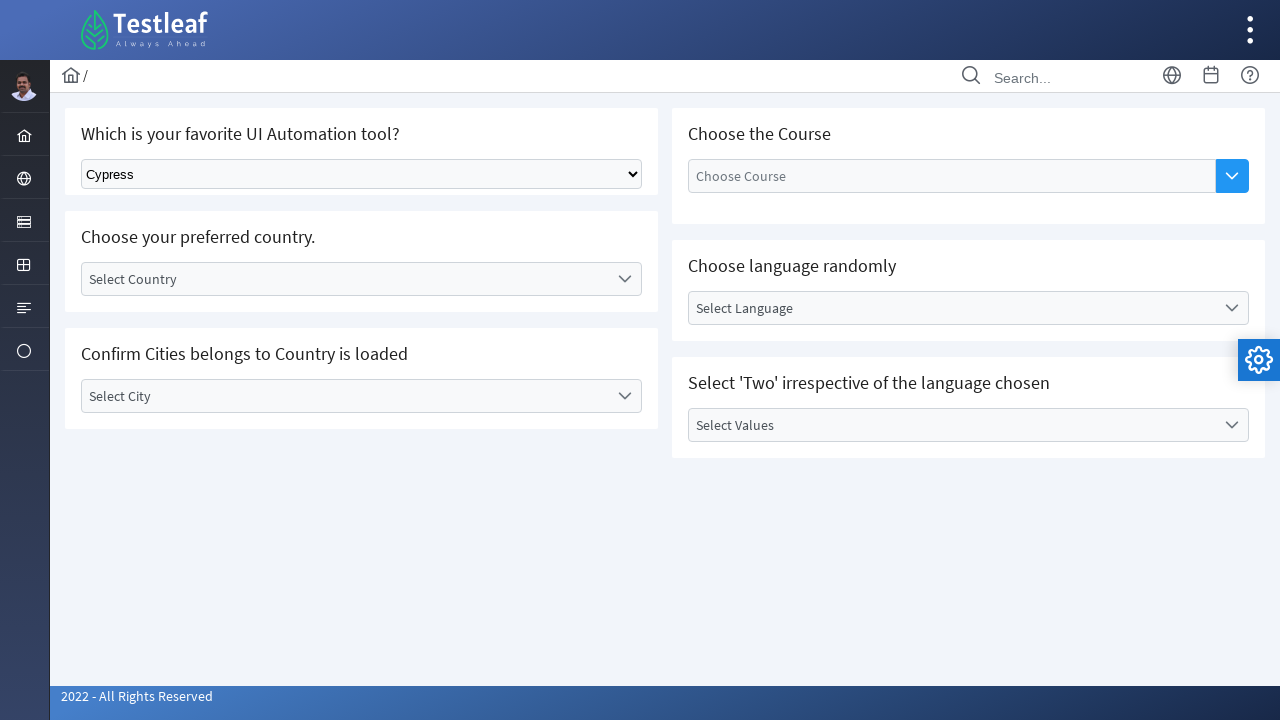

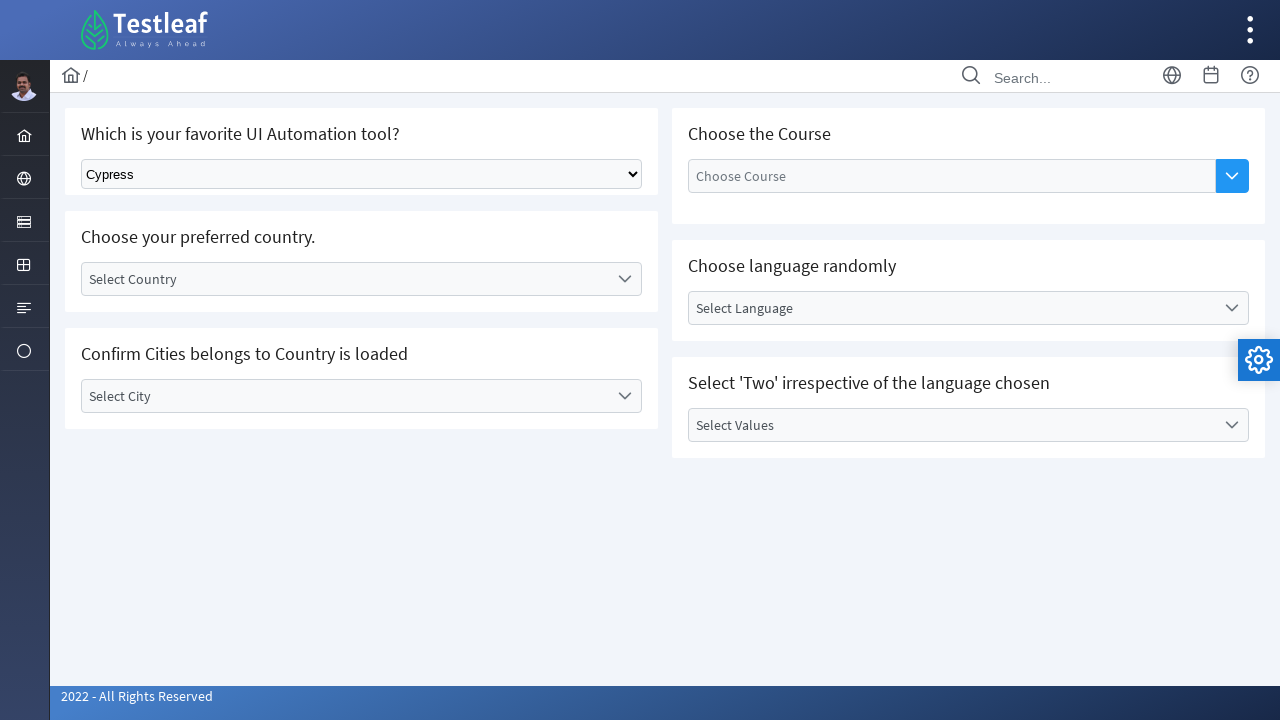